Tests checkbox functionality by checking an unchecked checkbox and verifying it becomes selected

Starting URL: https://the-internet.herokuapp.com/checkboxes

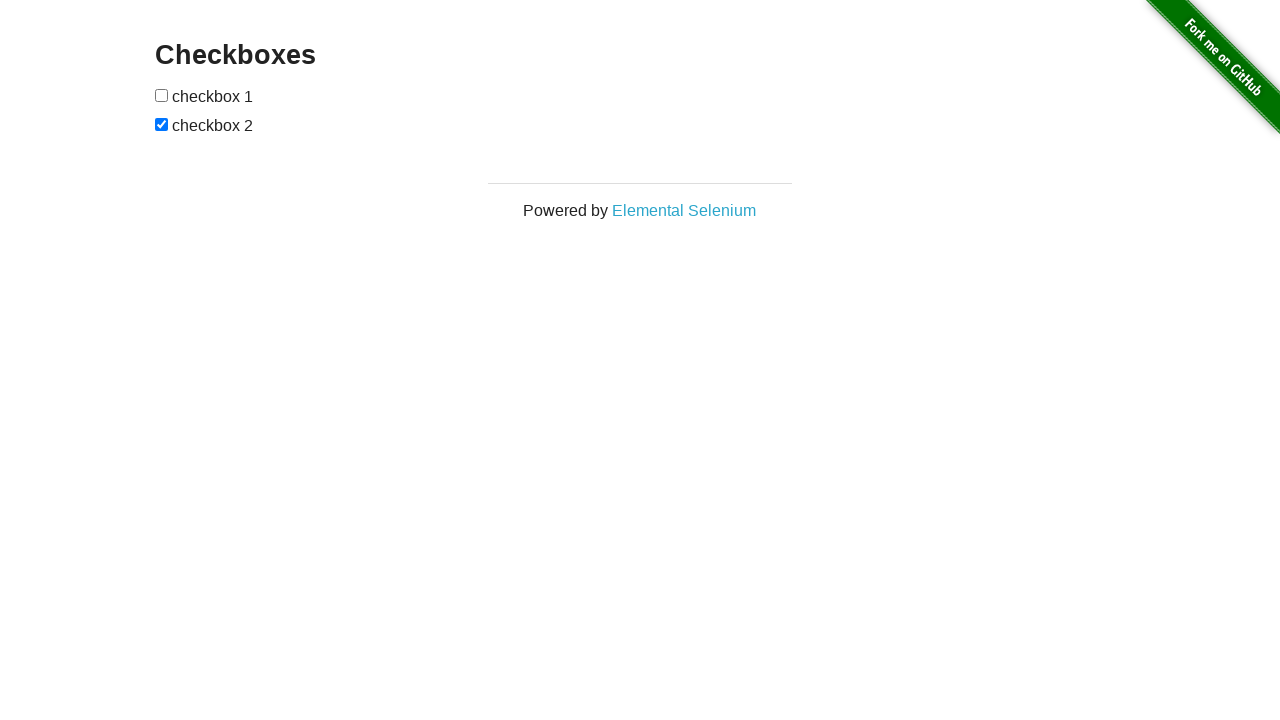

Clicked the first unchecked checkbox at (162, 95) on #checkboxes input:first-child
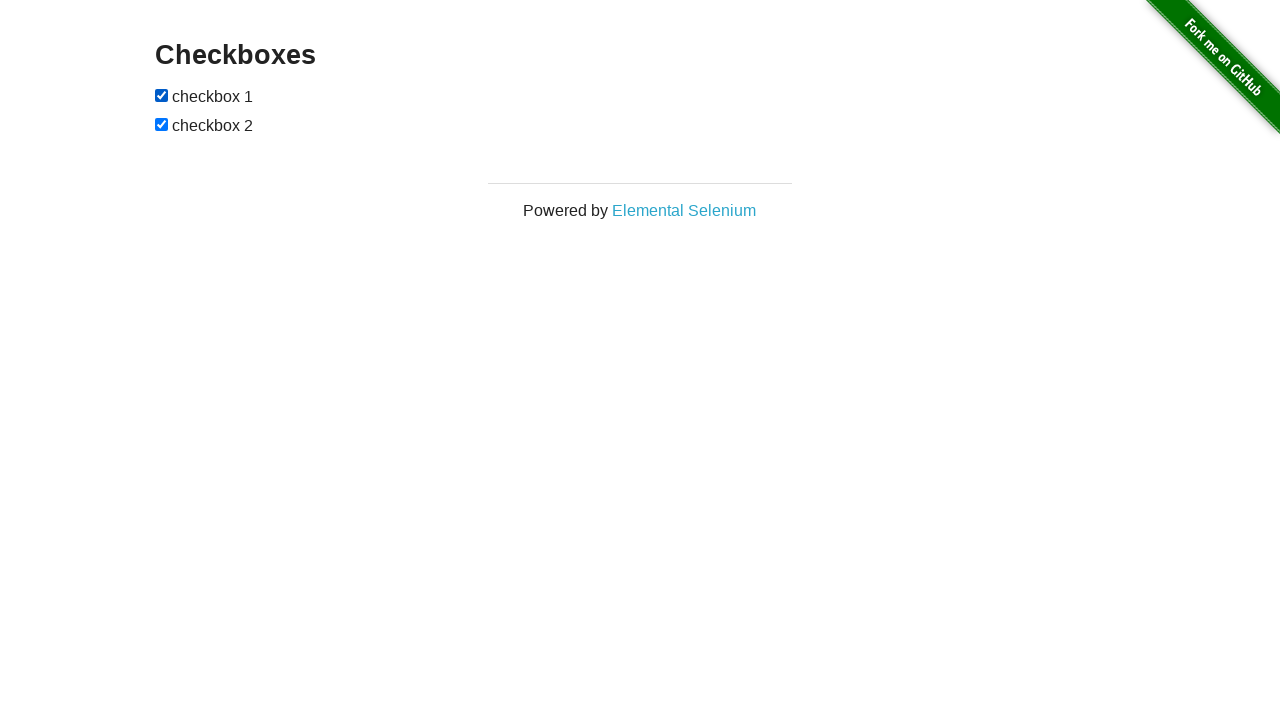

Located the first checkbox element
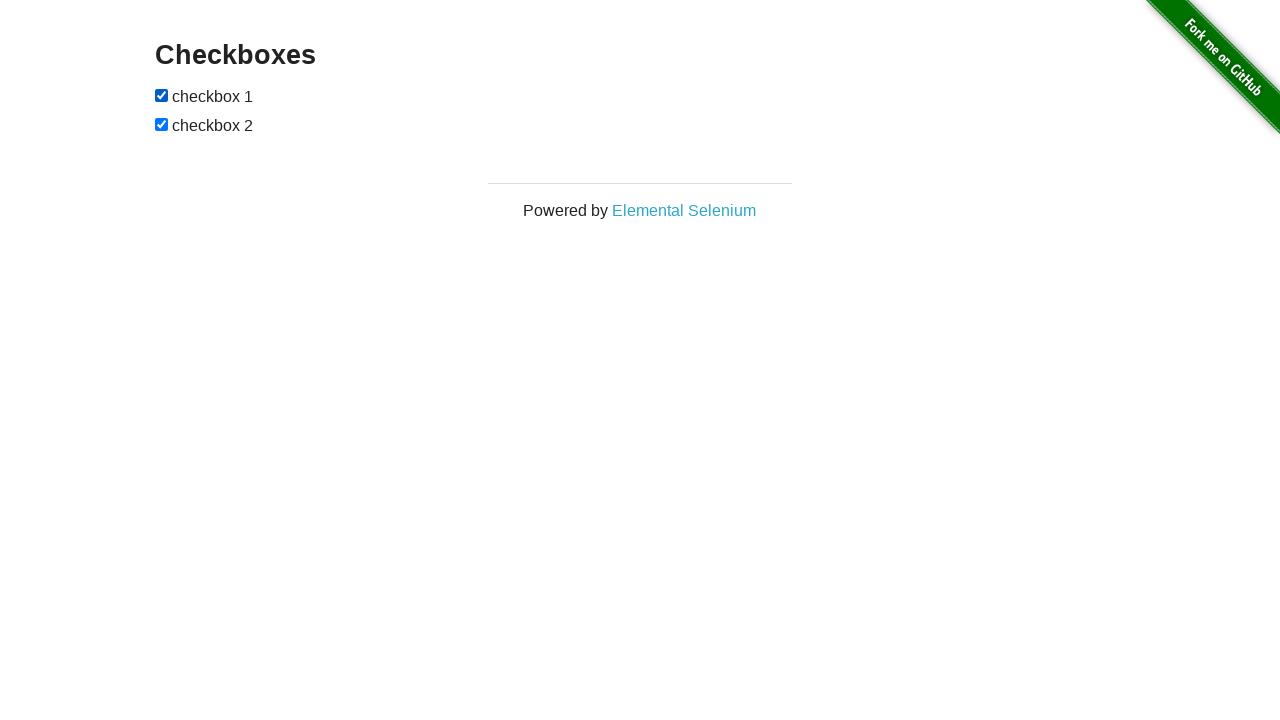

Verified that the first checkbox is now checked
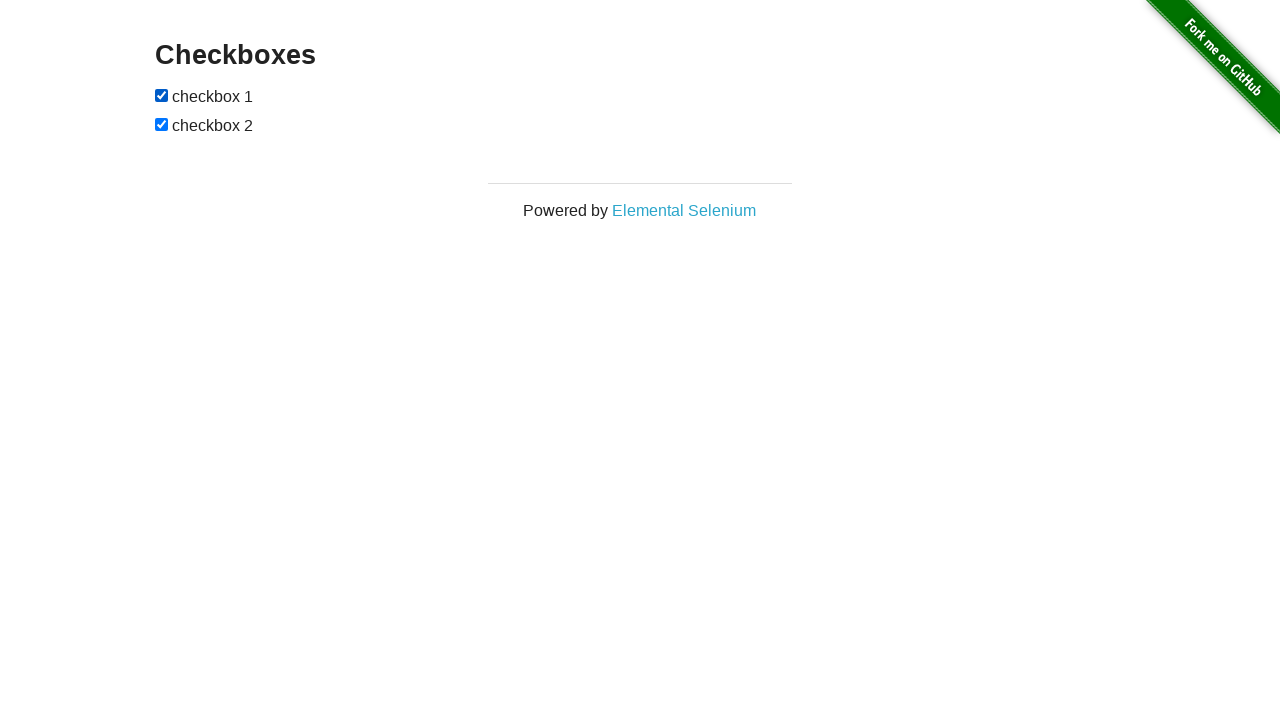

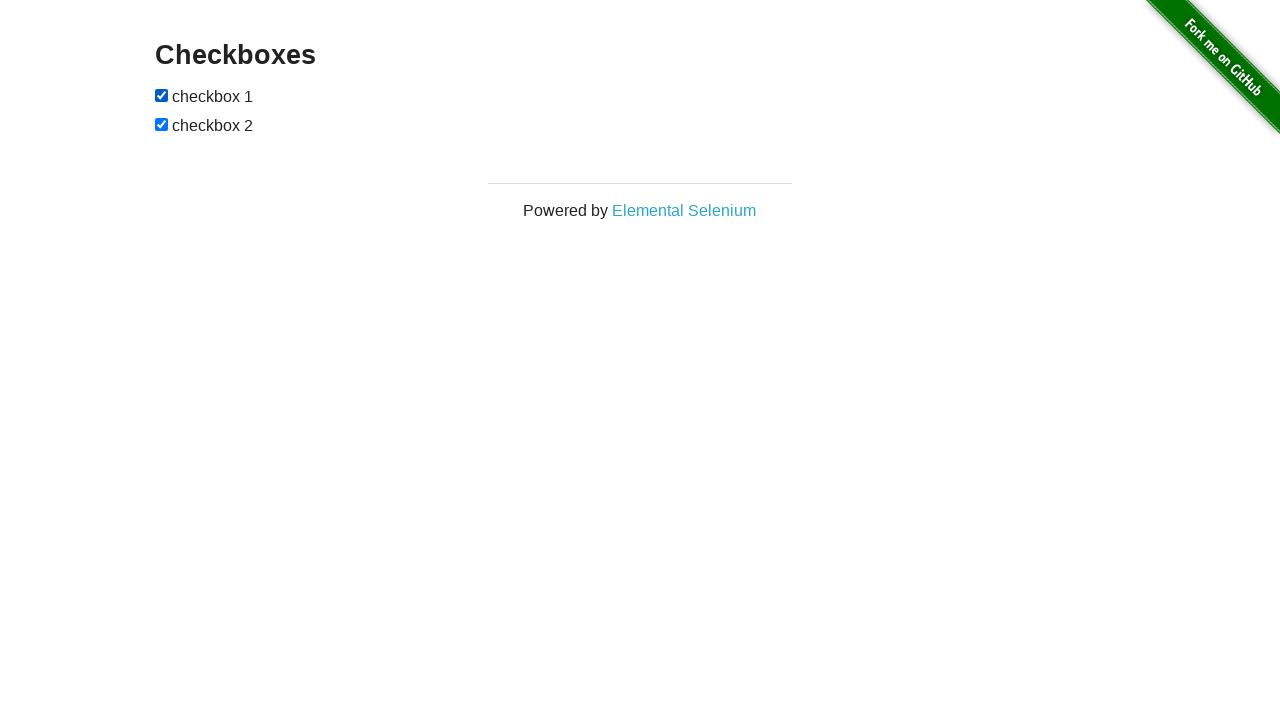